Tests table sorting functionality by clicking on a column header and verifying that the data gets sorted

Starting URL: https://rahulshettyacademy.com/seleniumPractise/#/offers

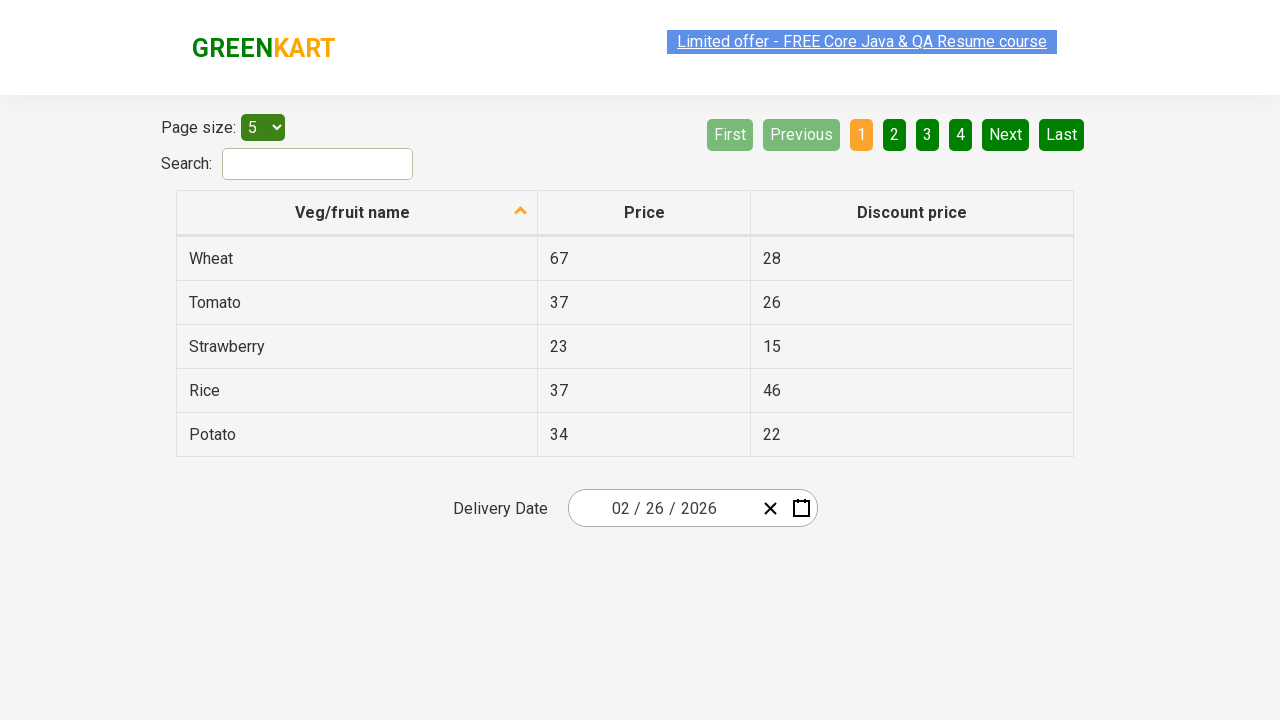

Clicked second column header to sort at (644, 213) on tr th:nth-child(2)
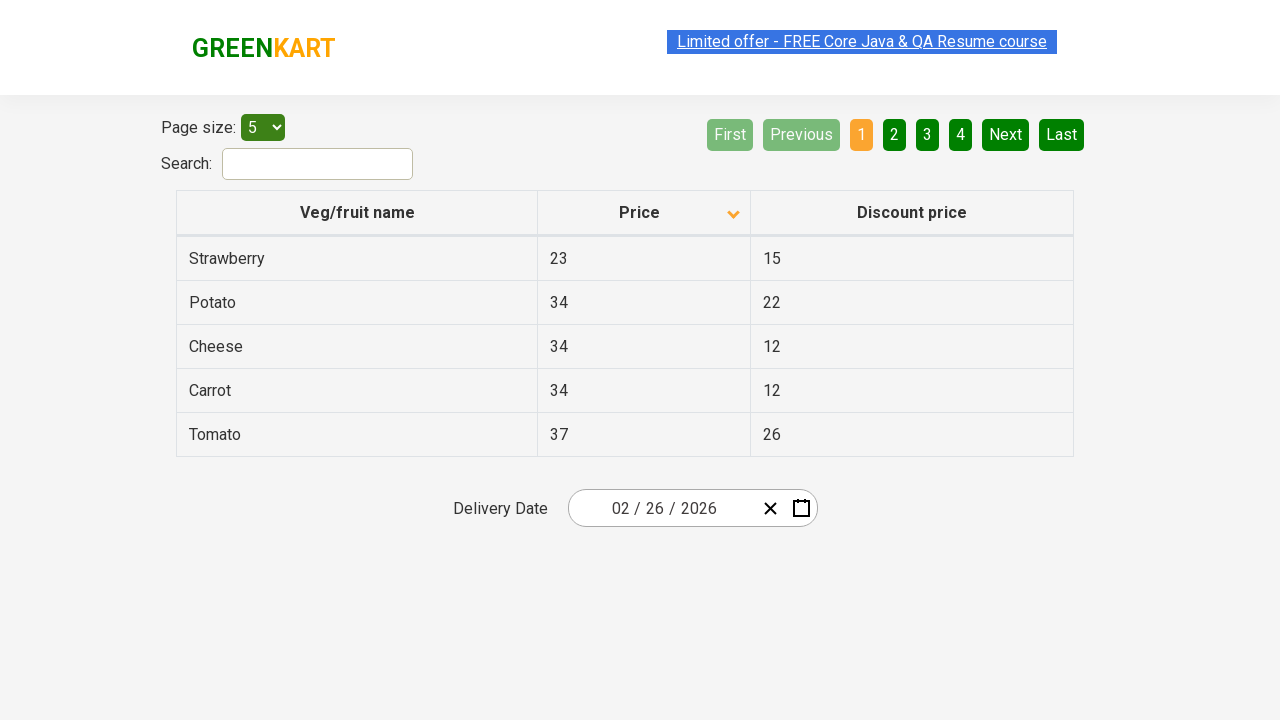

Waited 500ms for table to sort
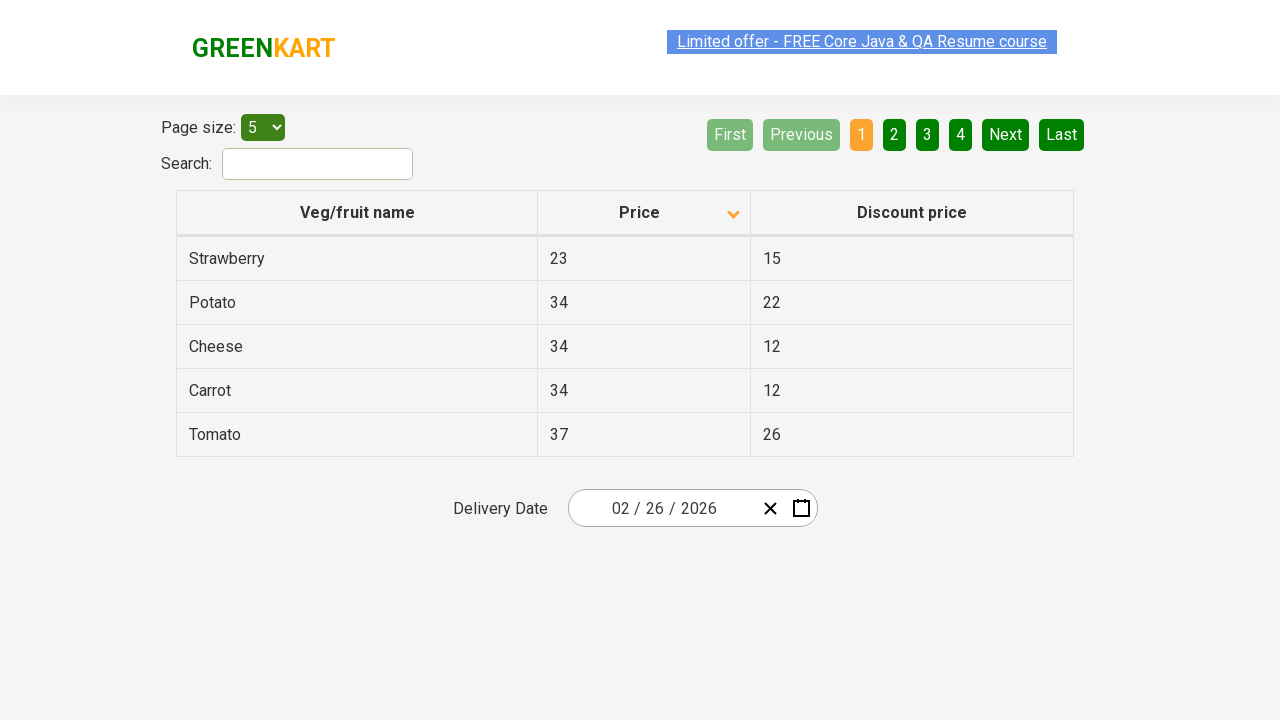

Located all elements in second column
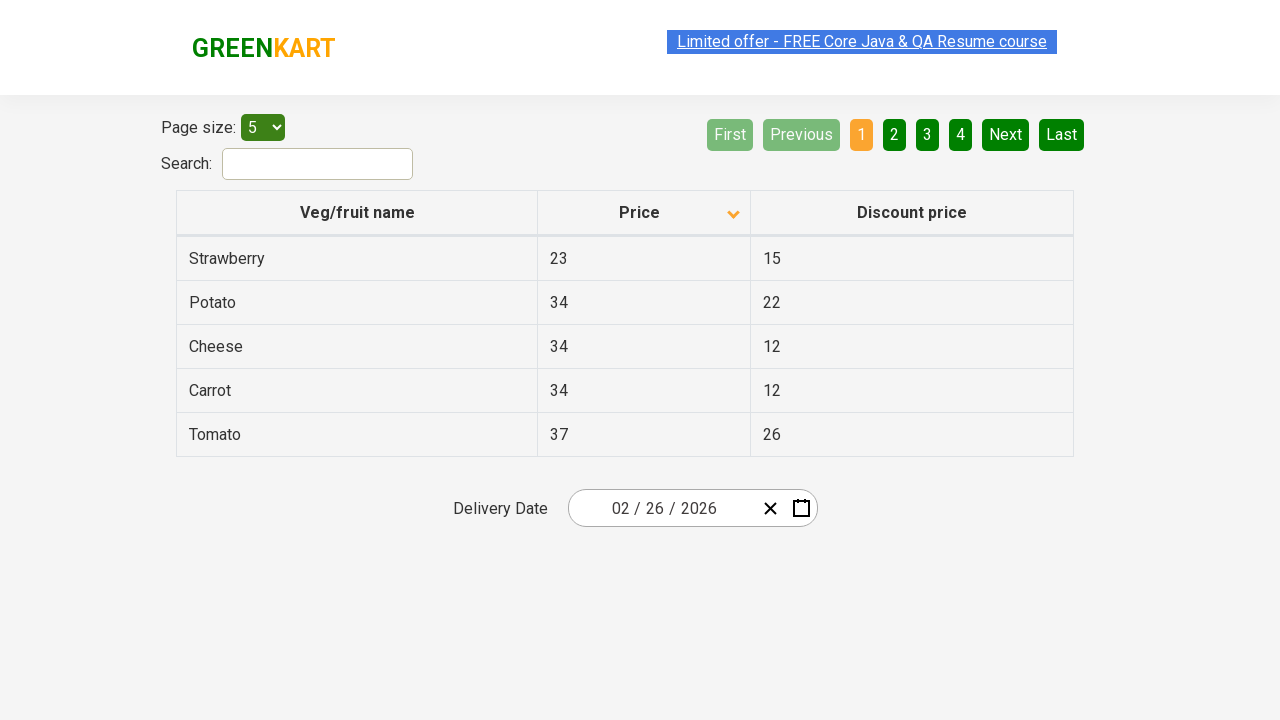

Extracted text from 5 column elements
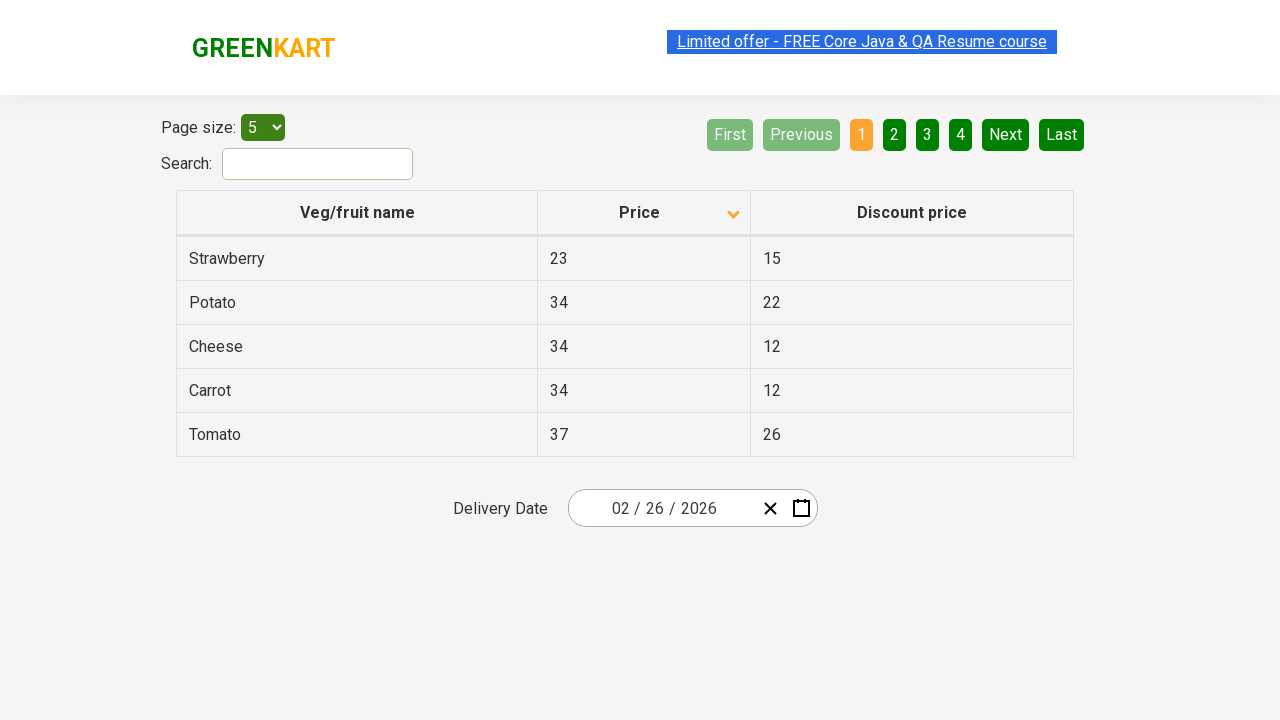

Created sorted copy of data in descending order for comparison
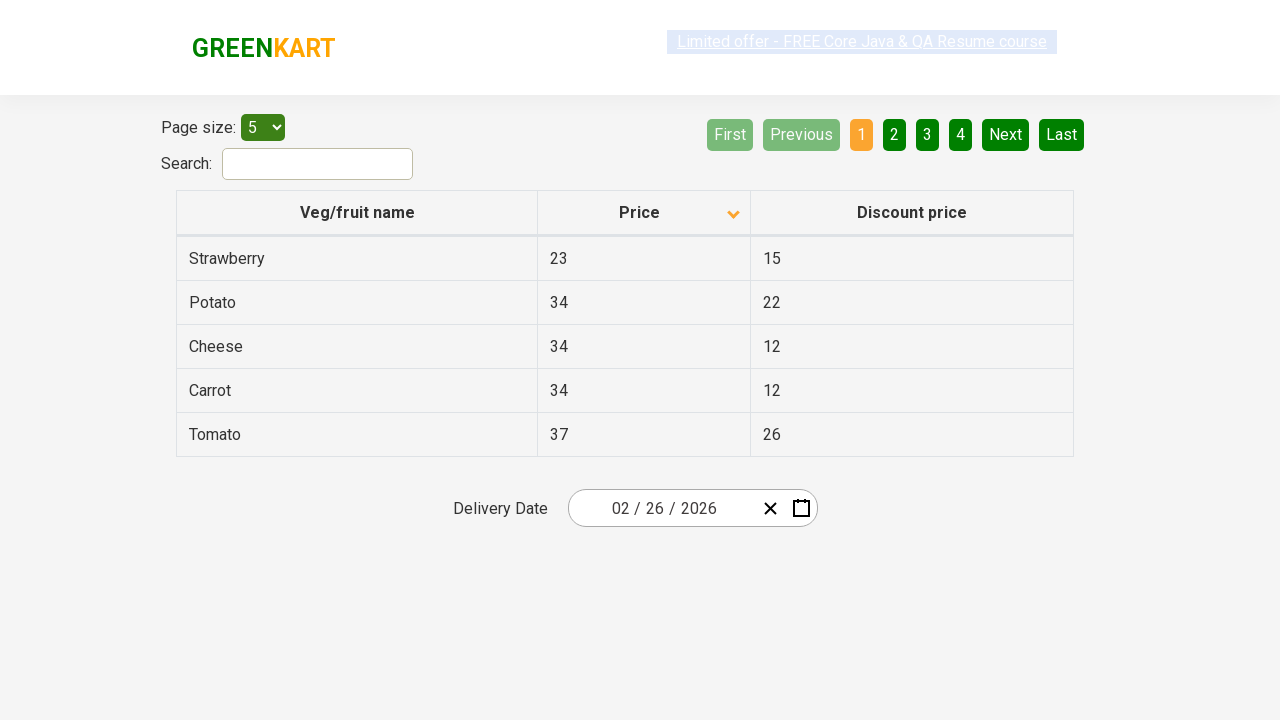

Verified table is not sorted in descending order - assertion passed
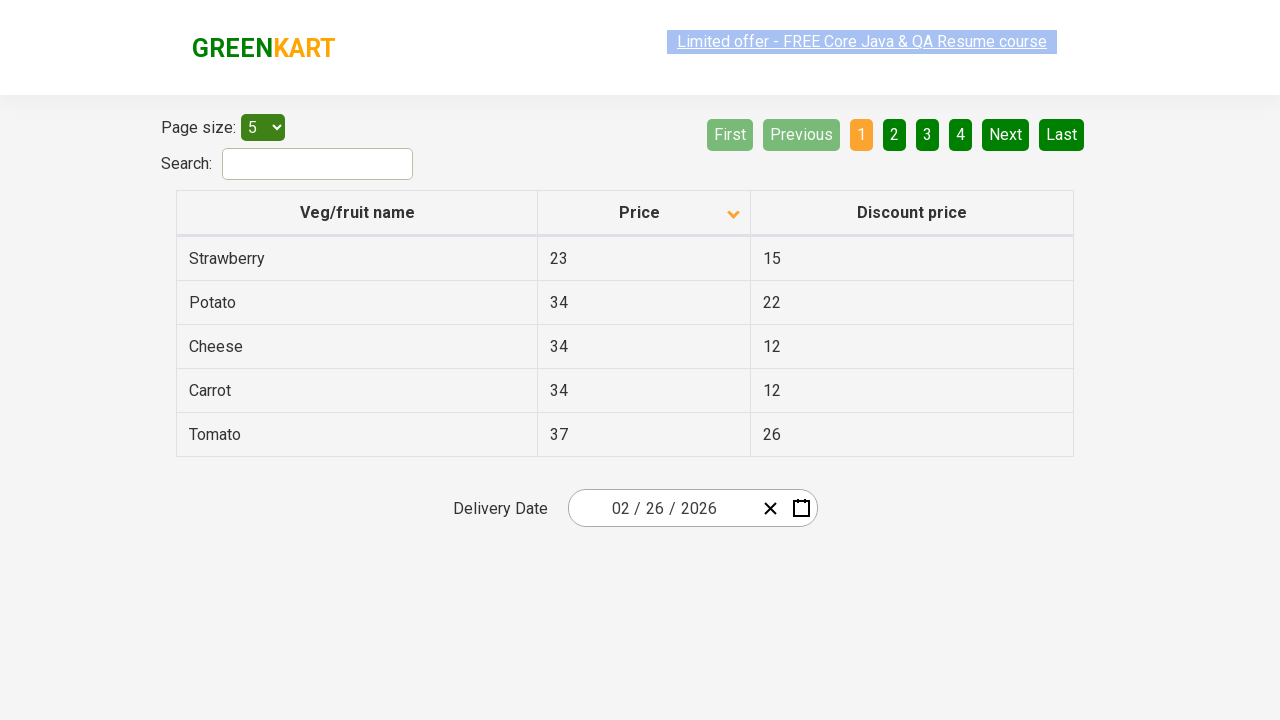

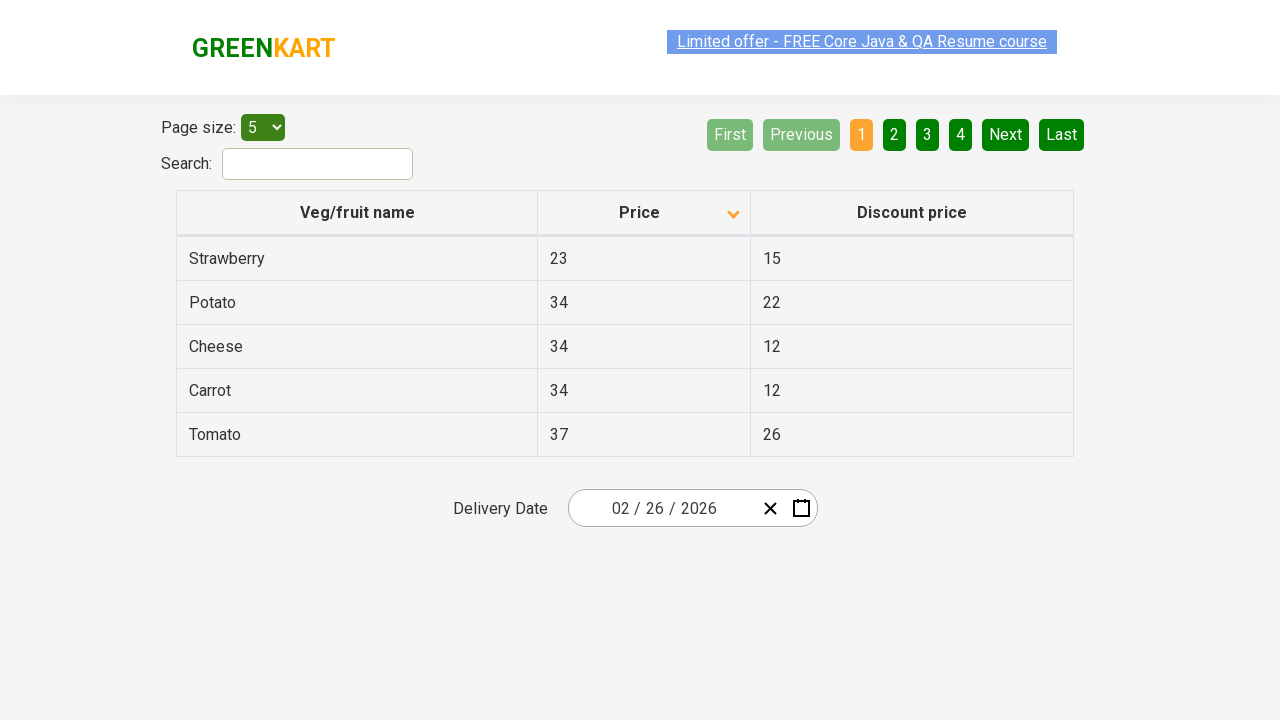